Tests search functionality on a demo e-commerce site by entering "Flying Ninja" in the search field and clicking the search button

Starting URL: https://cms.demo.katalon.com/

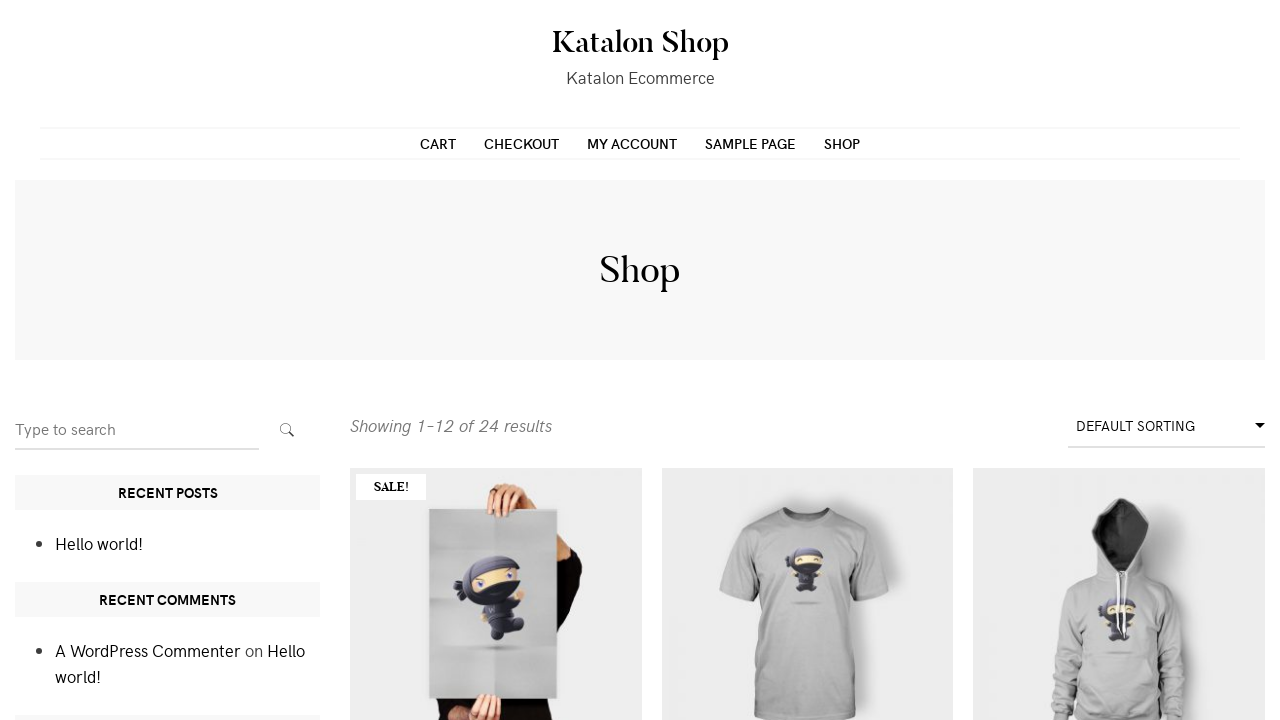

Entered 'Flying Ninja' in the search field on .search-field
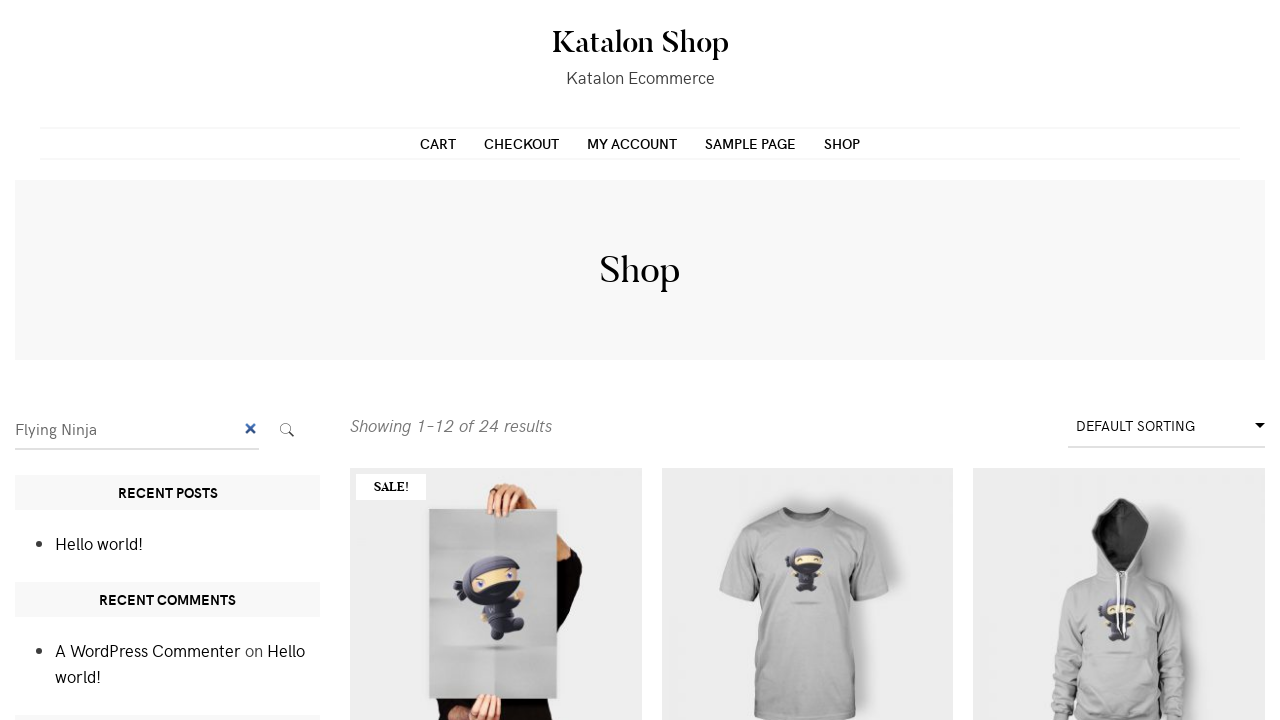

Clicked the search submit button at (287, 430) on .search-submit
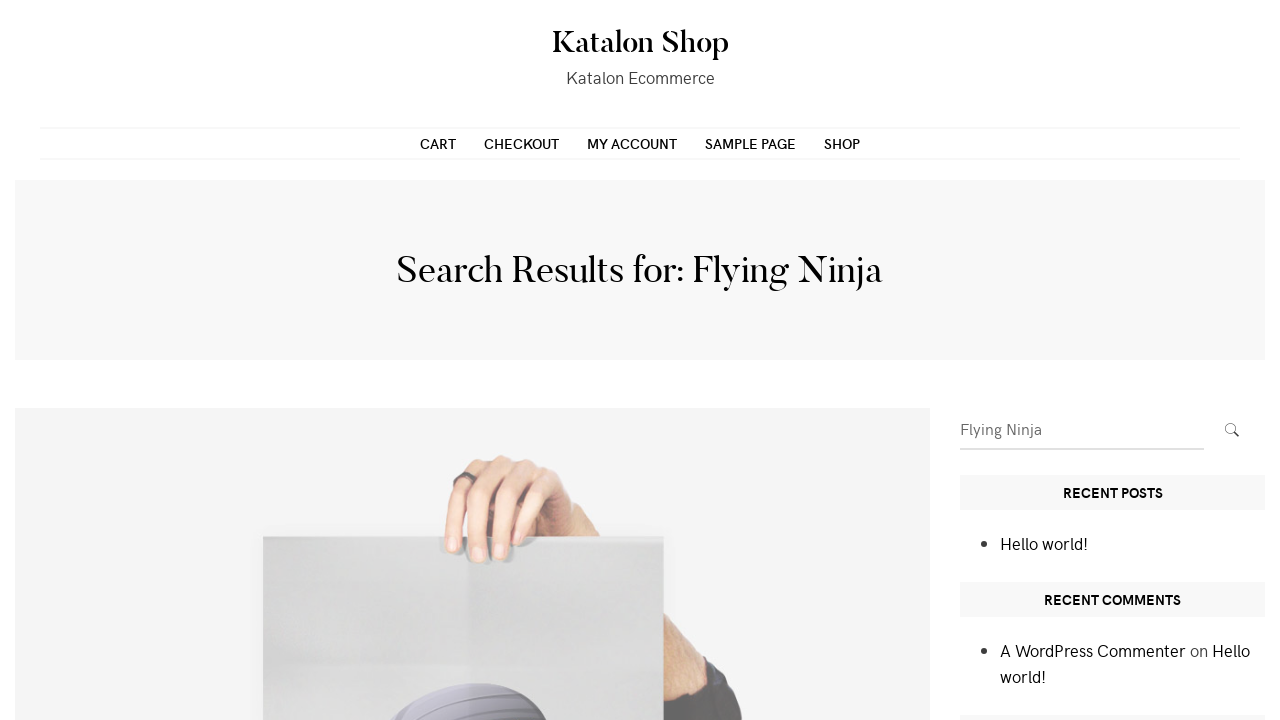

Search results loaded successfully
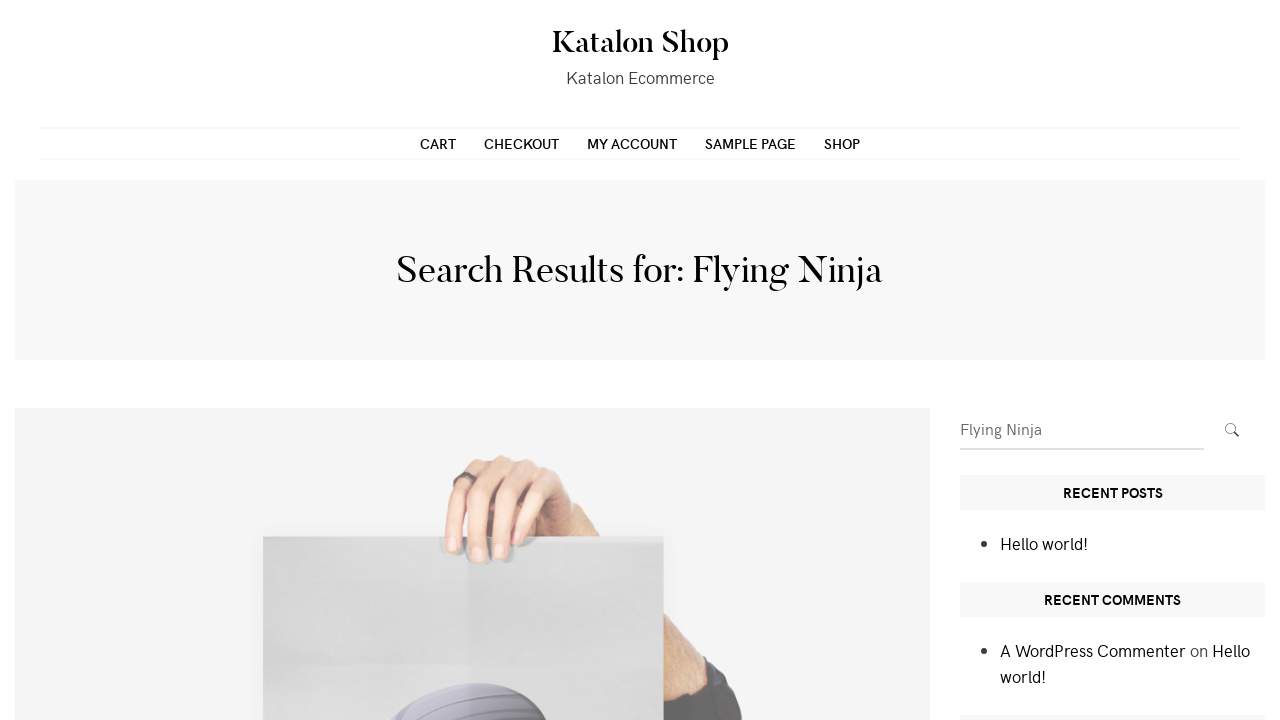

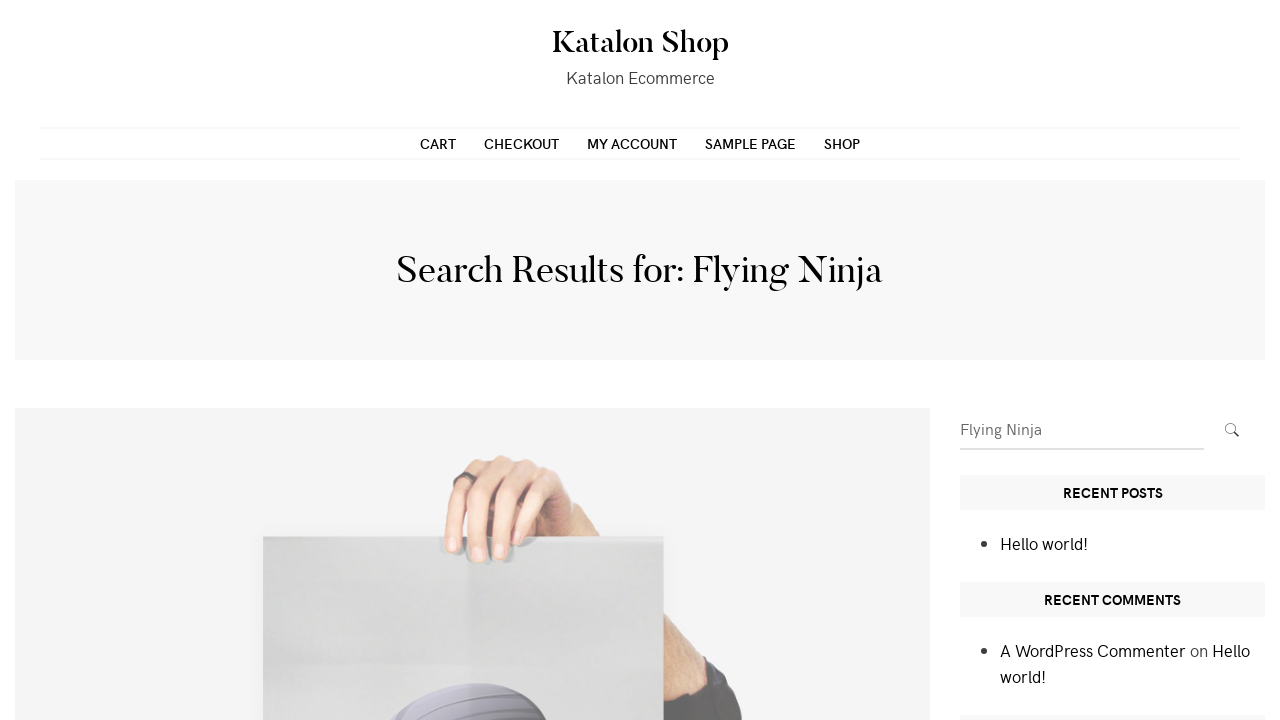